Tests opening multiple links in footer column by using keyboard shortcuts to open them in new tabs, then iterates through all tabs to verify they opened correctly

Starting URL: http://qaclickacademy.com/practice.php

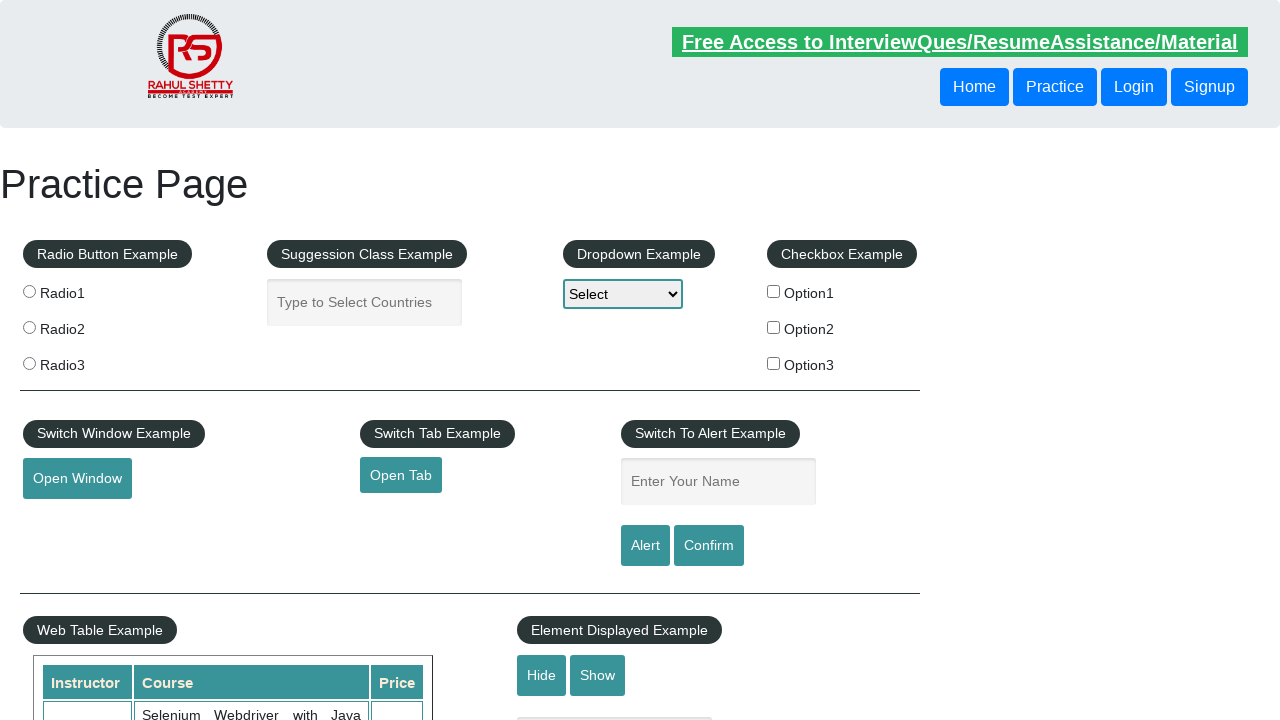

Retrieved all links on the page
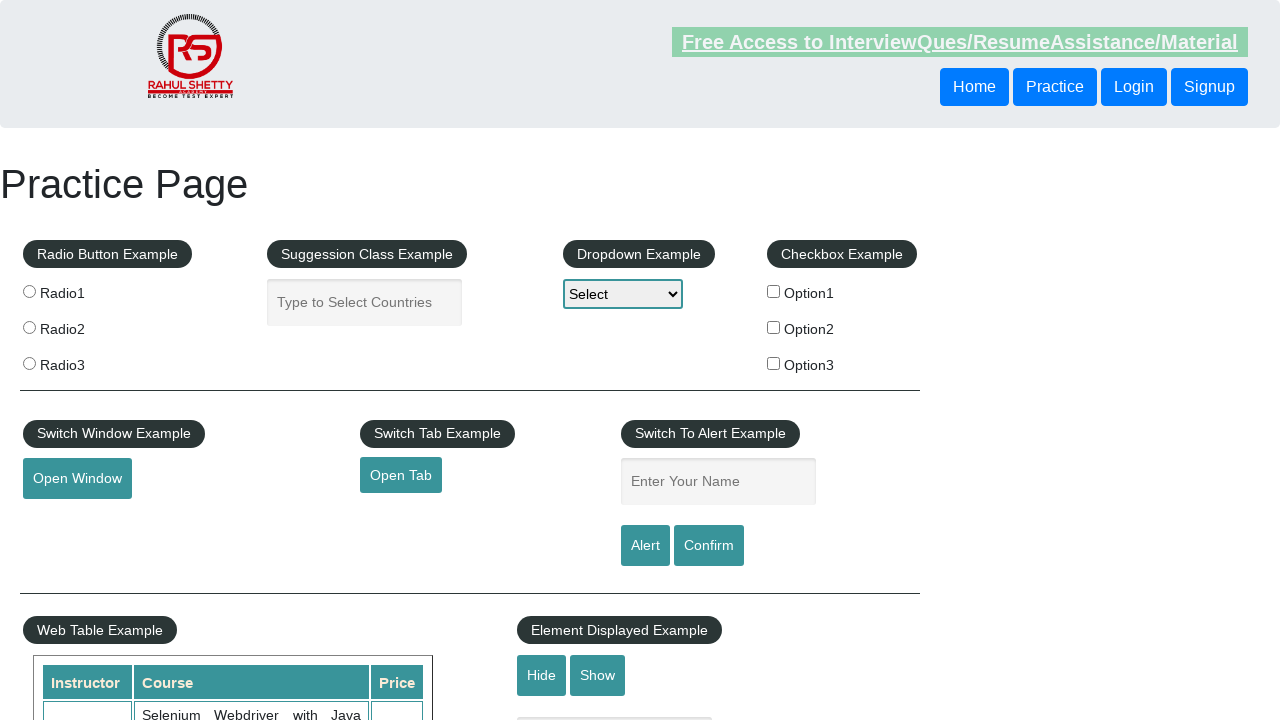

Located footer element (#gf-BIG)
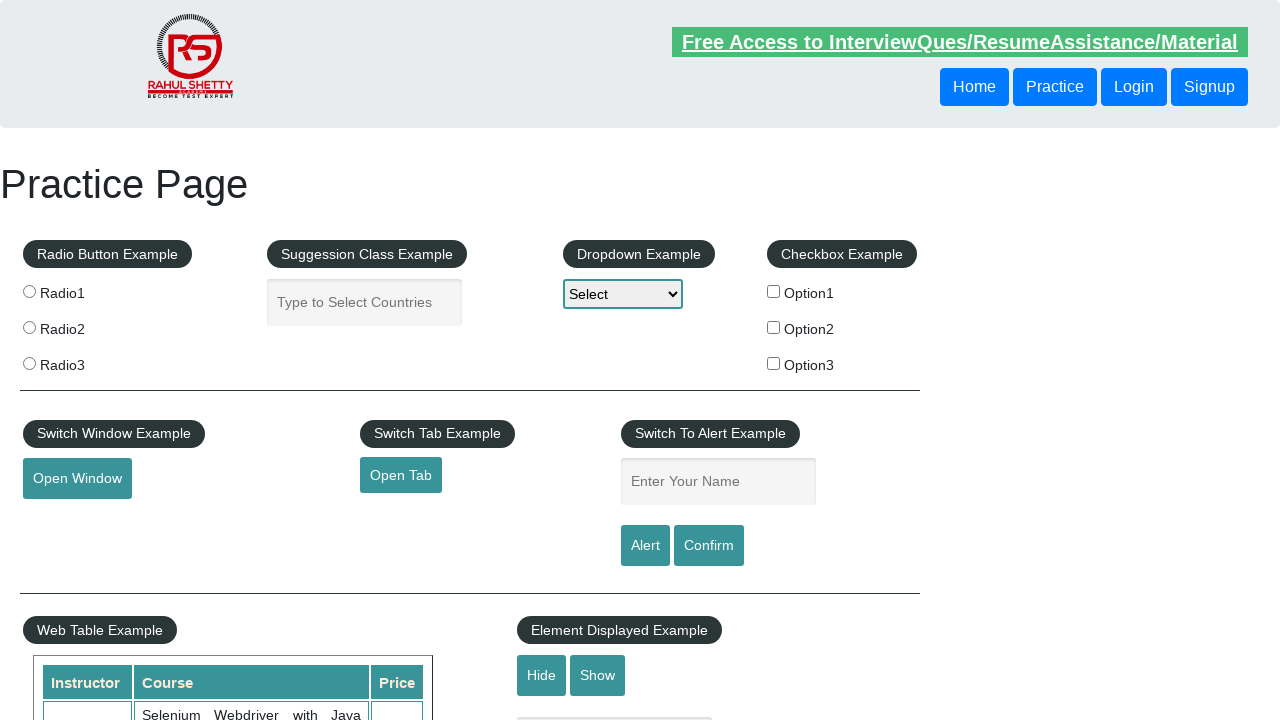

Retrieved all links in footer element
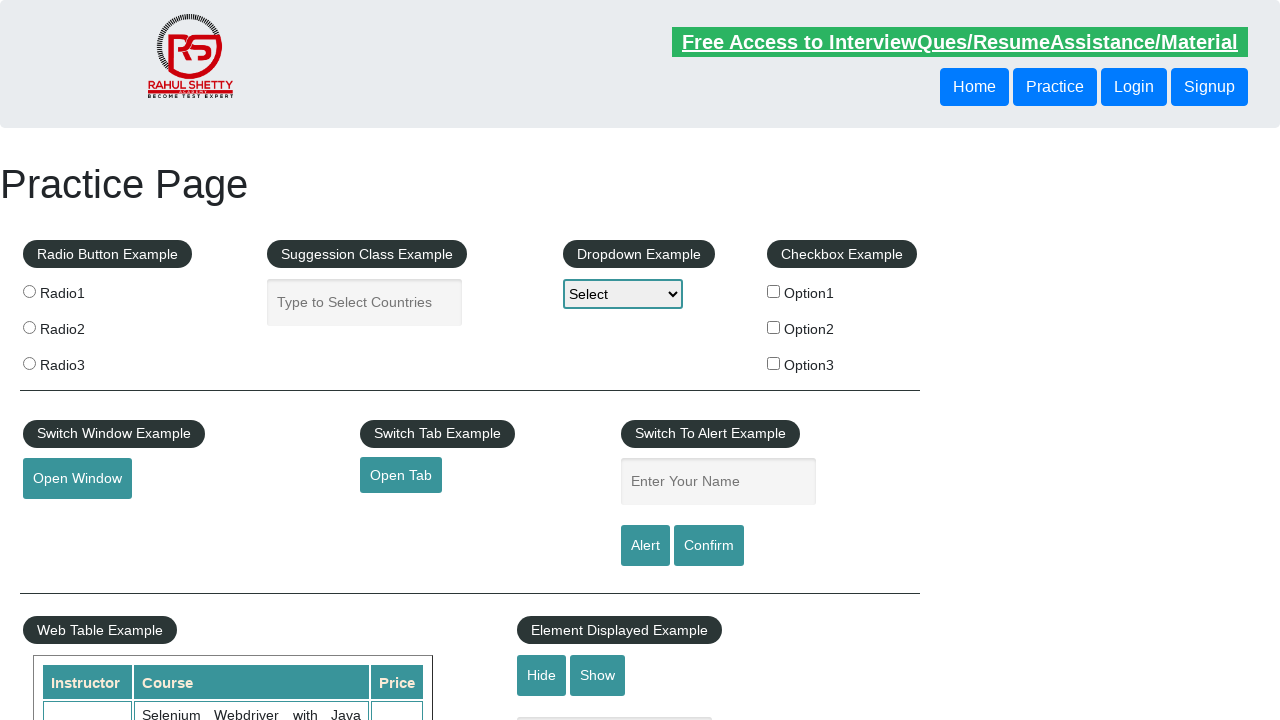

Located first column in footer table
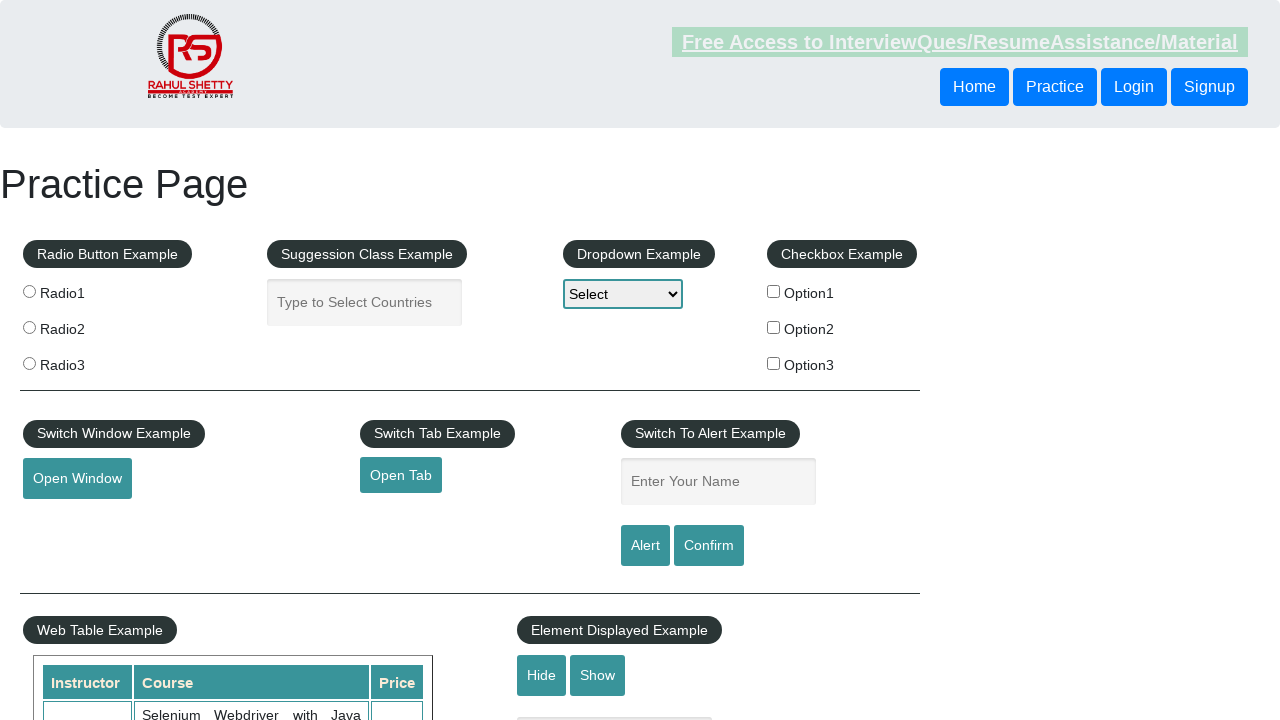

Retrieved all links in first footer column
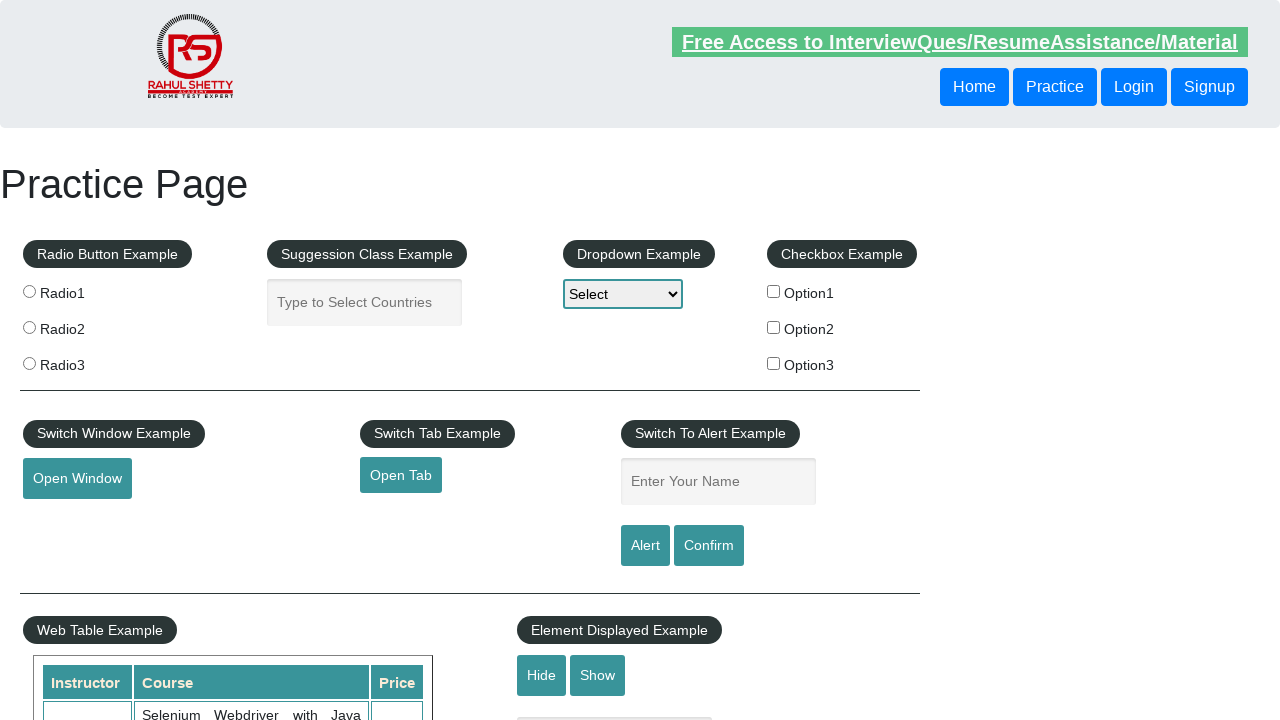

Opened footer column link 1 in new tab using Ctrl+Click at (68, 520) on #gf-BIG >> xpath=//table/tbody/tr/td[1]/ul >> a >> nth=1
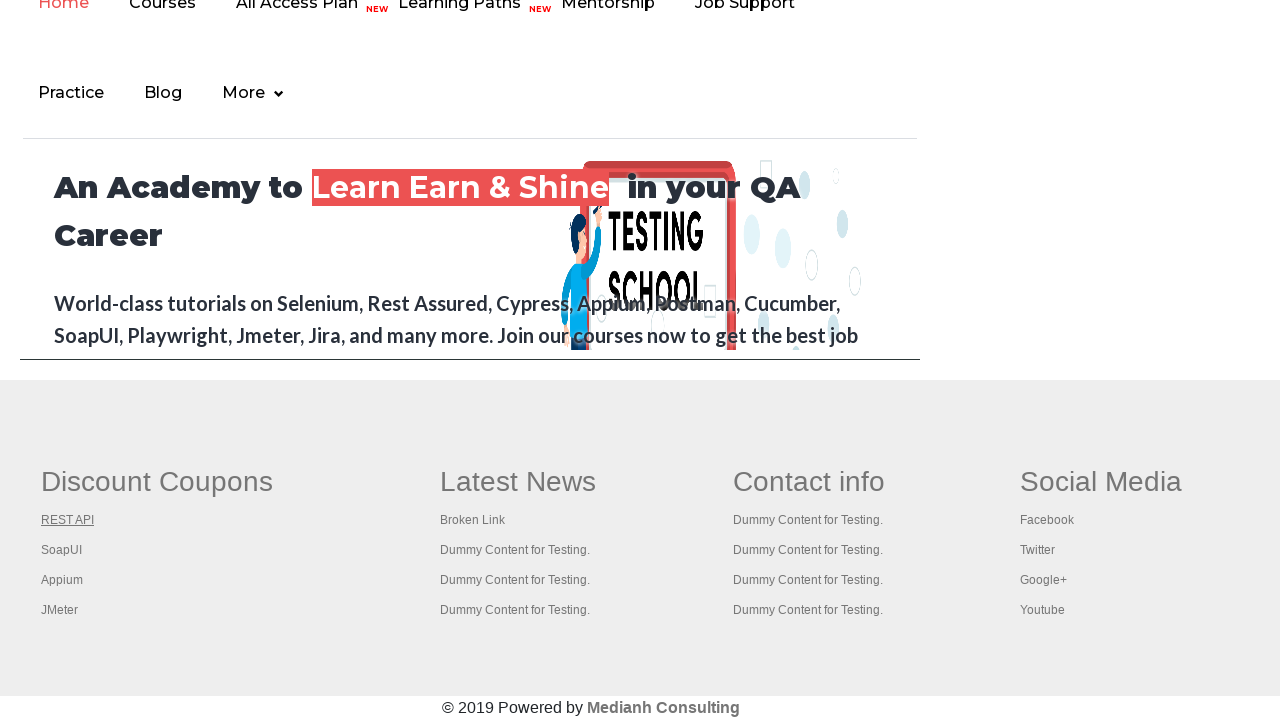

Opened footer column link 2 in new tab using Ctrl+Click at (62, 550) on #gf-BIG >> xpath=//table/tbody/tr/td[1]/ul >> a >> nth=2
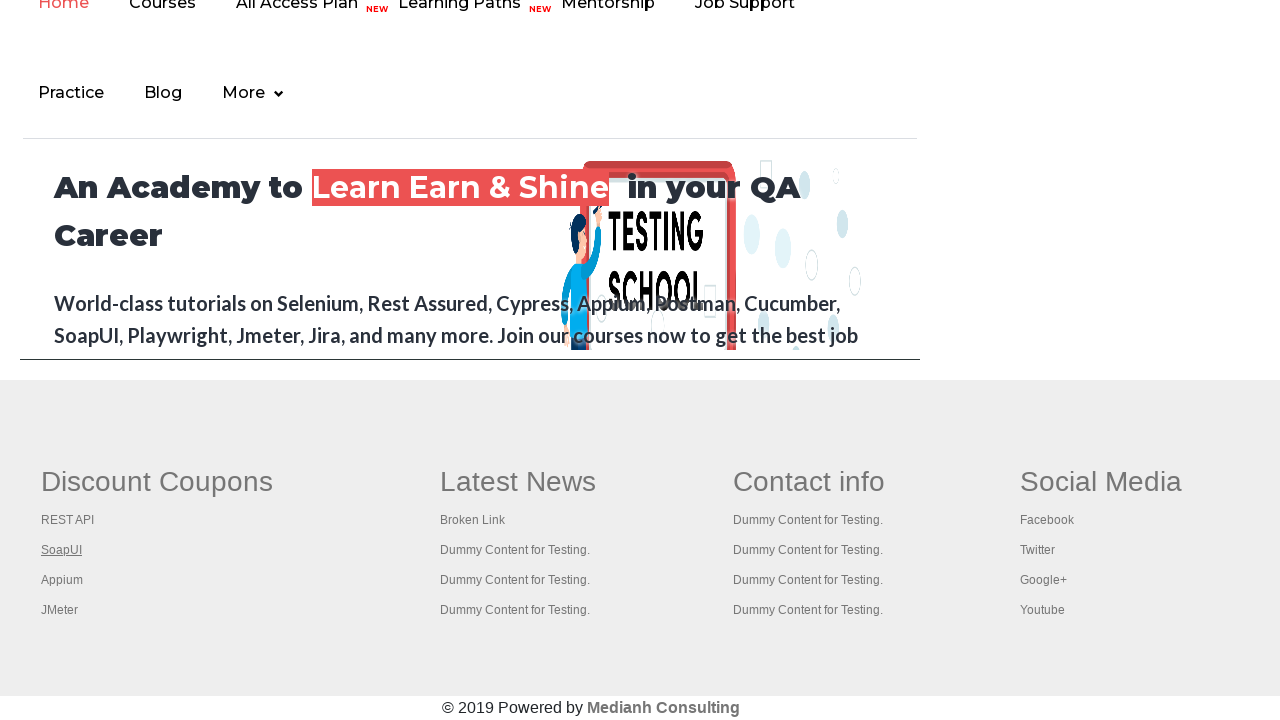

Opened footer column link 3 in new tab using Ctrl+Click at (62, 580) on #gf-BIG >> xpath=//table/tbody/tr/td[1]/ul >> a >> nth=3
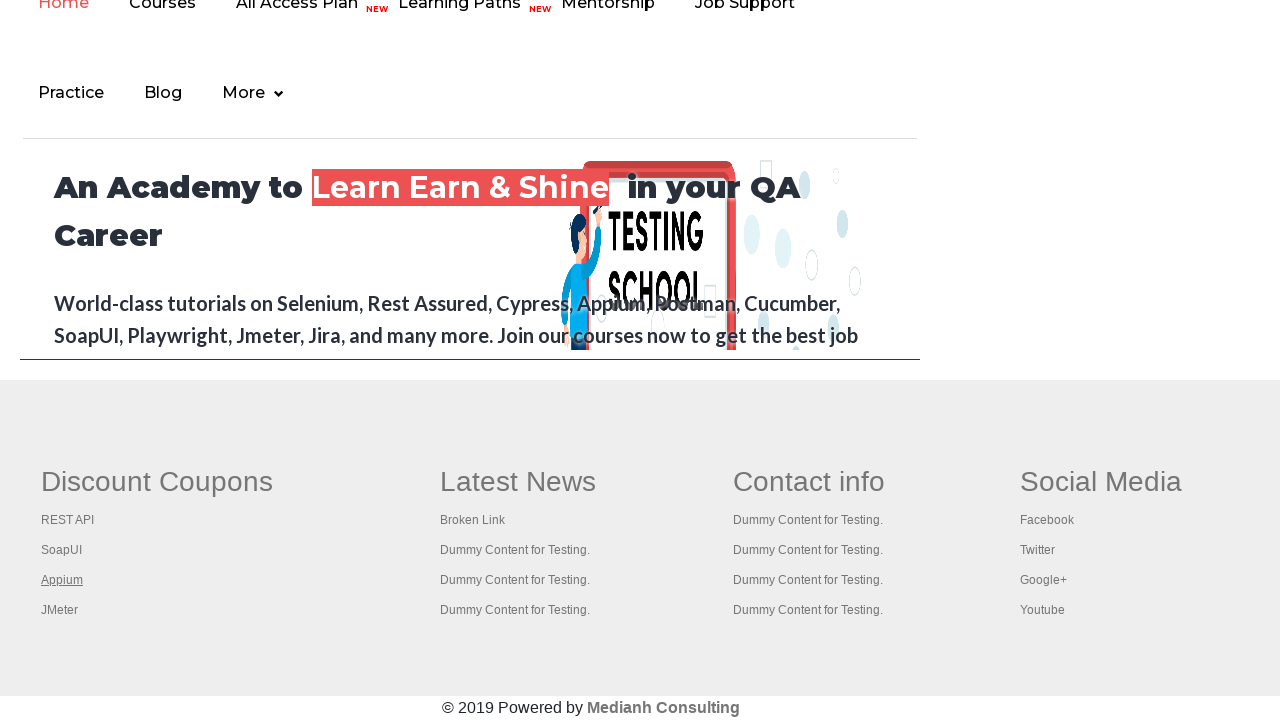

Opened footer column link 4 in new tab using Ctrl+Click at (60, 610) on #gf-BIG >> xpath=//table/tbody/tr/td[1]/ul >> a >> nth=4
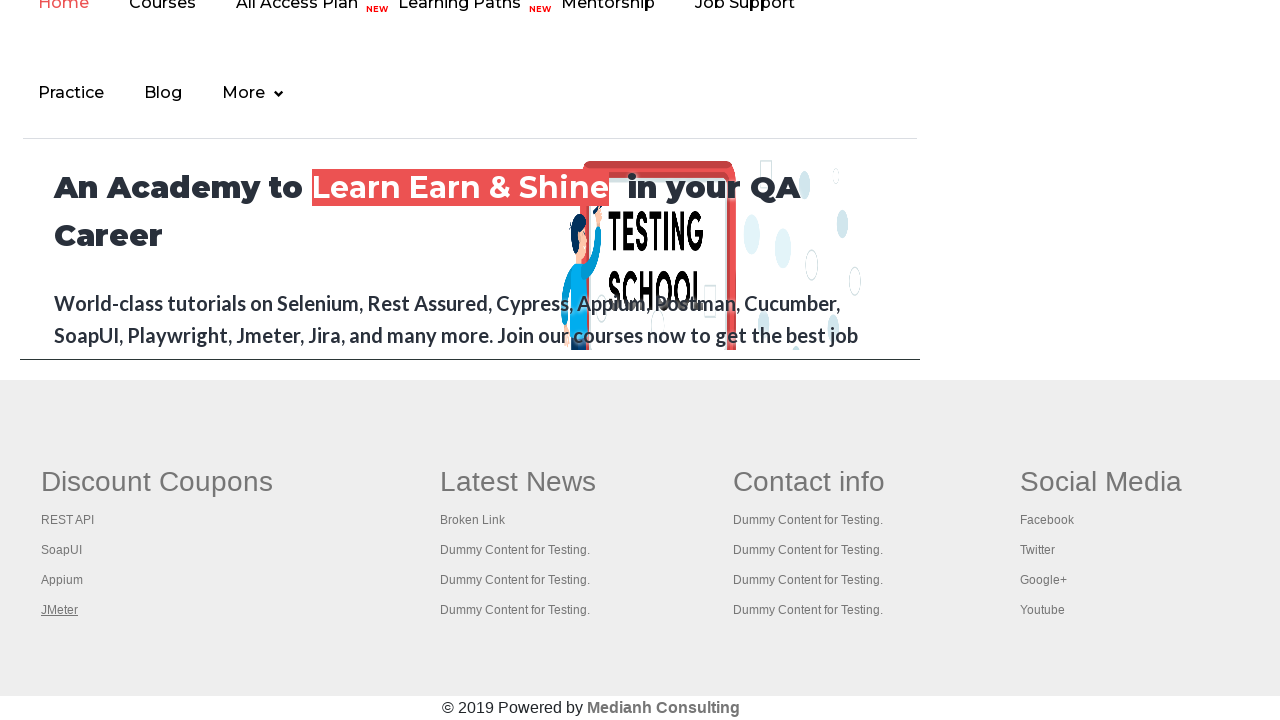

Retrieved all open tabs/pages (5 total)
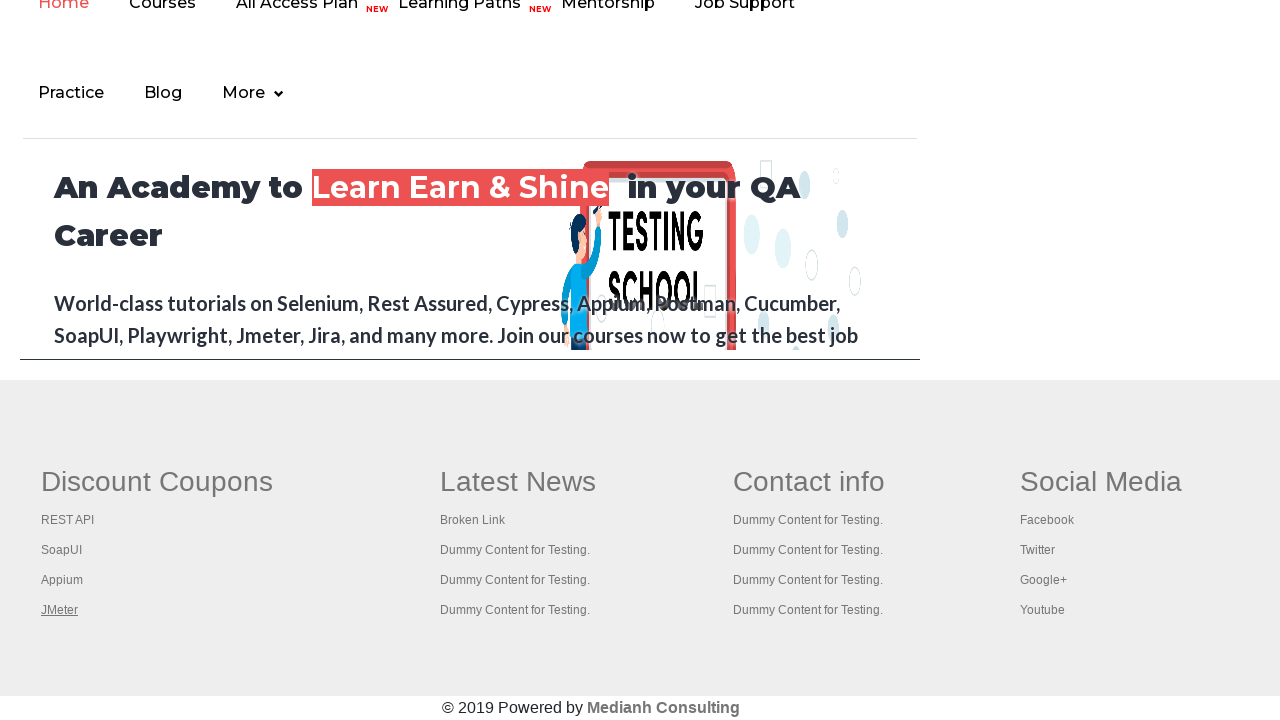

Brought tab to front: Practice Page
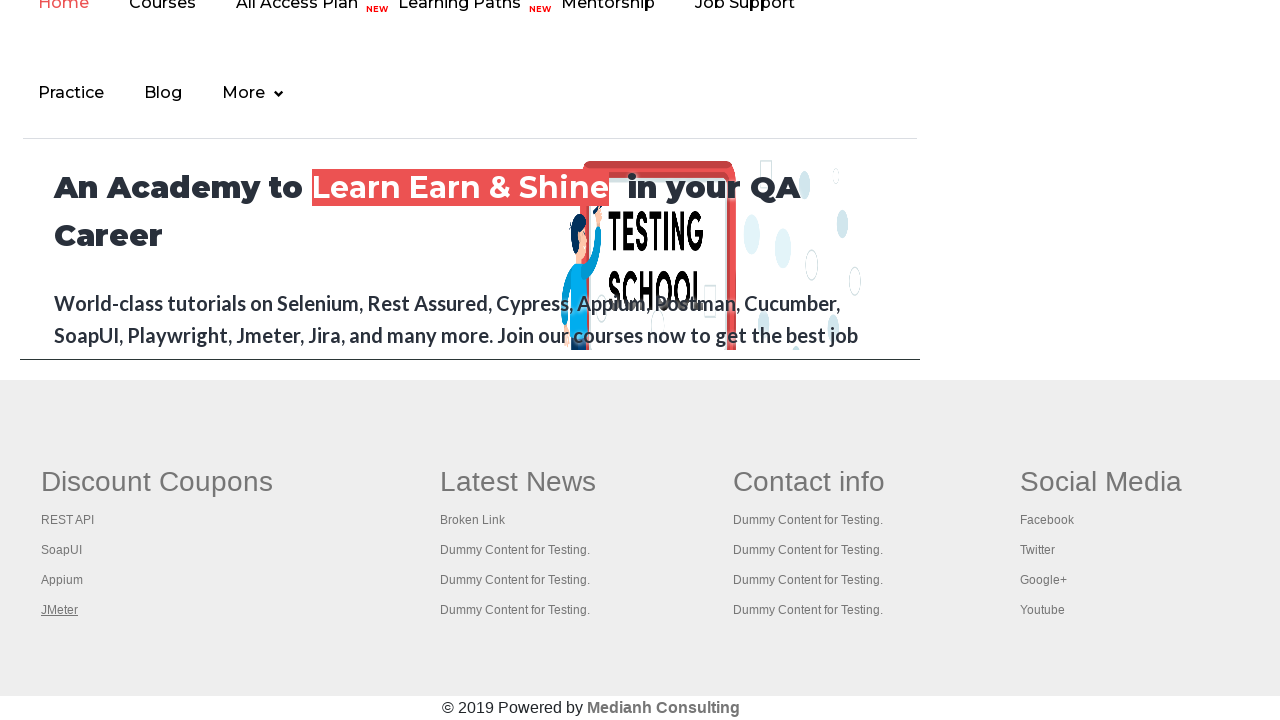

Brought tab to front: REST API Tutorial
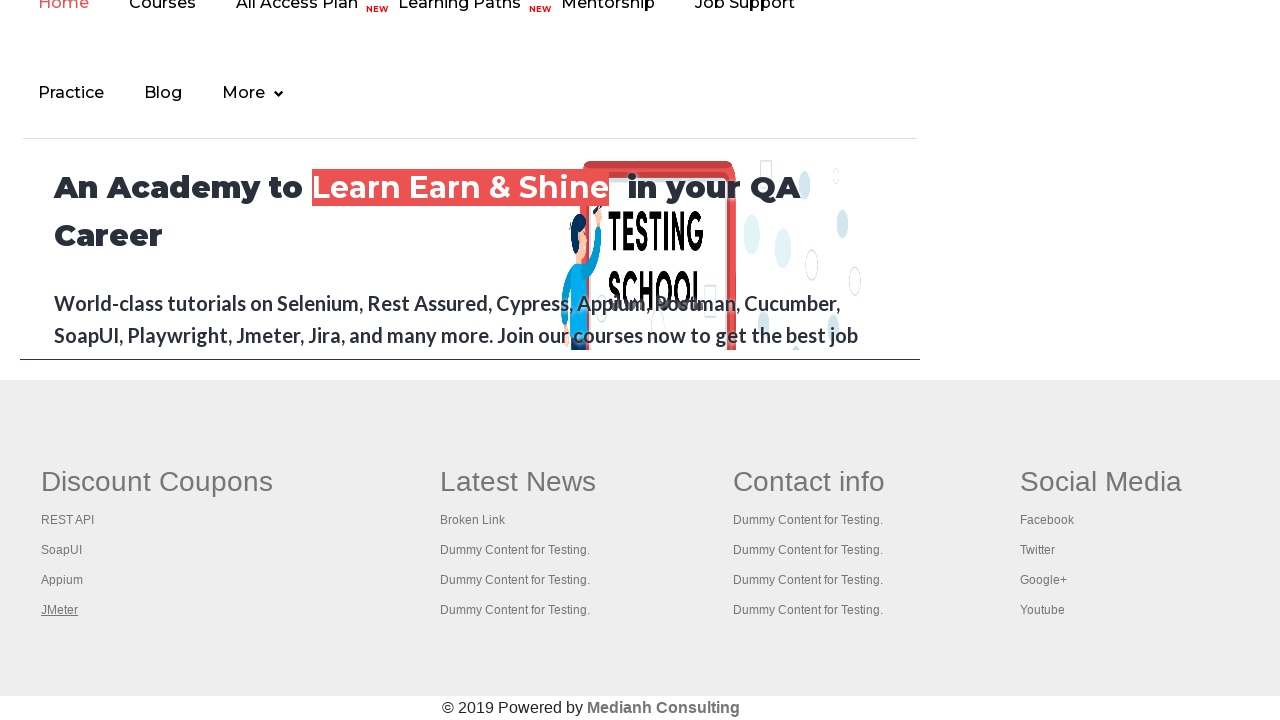

Brought tab to front: The World’s Most Popular API Testing Tool | SoapUI
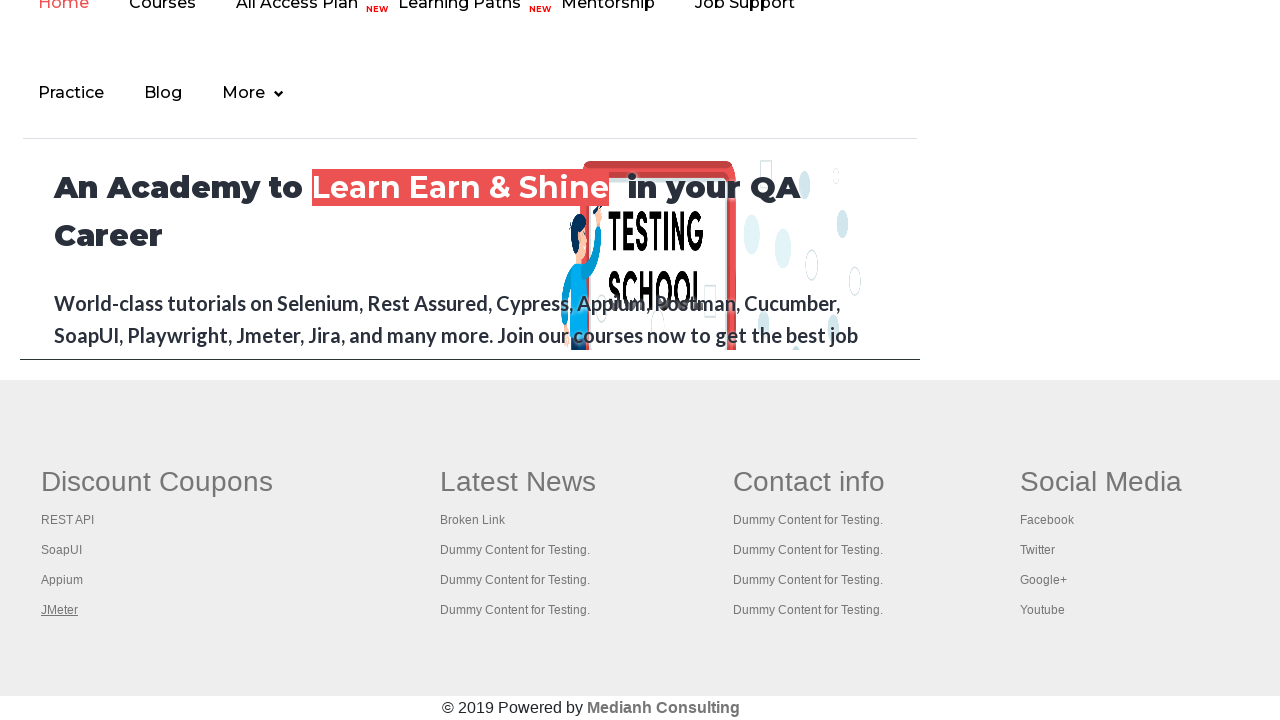

Brought tab to front: Appium tutorial for Mobile Apps testing | RahulShetty Academy | Rahul
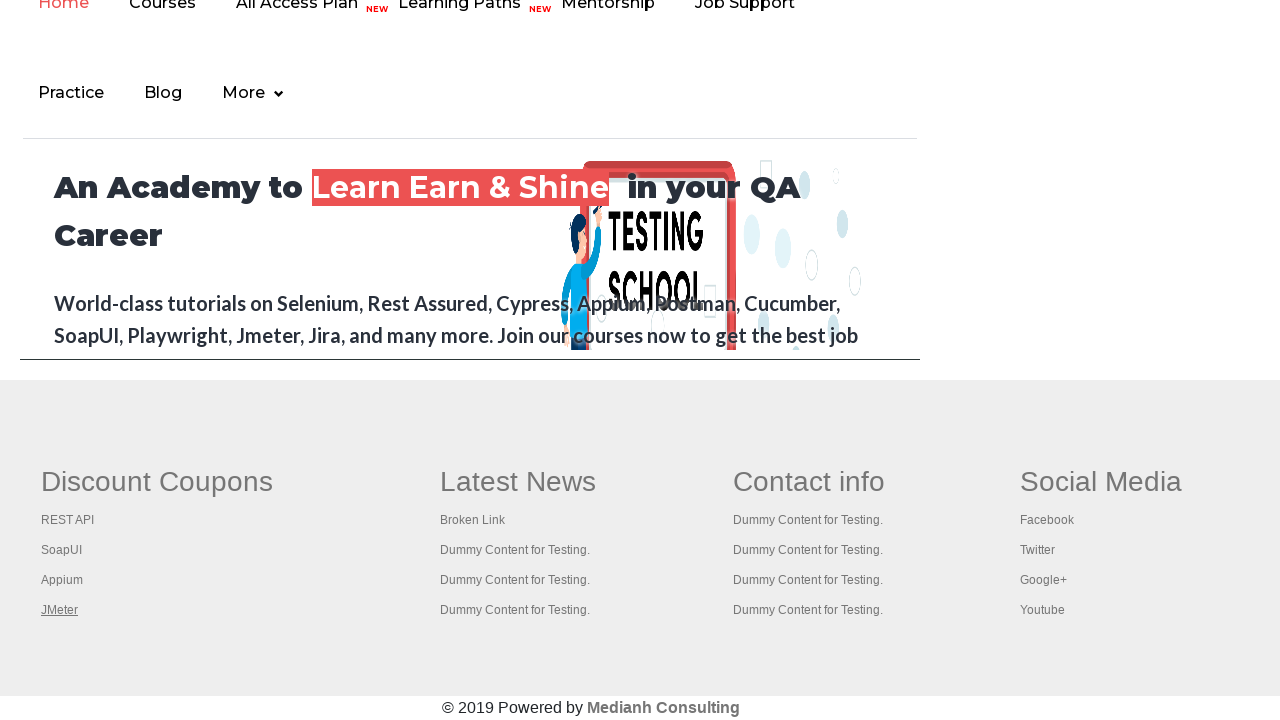

Brought tab to front: Apache JMeter - Apache JMeter™
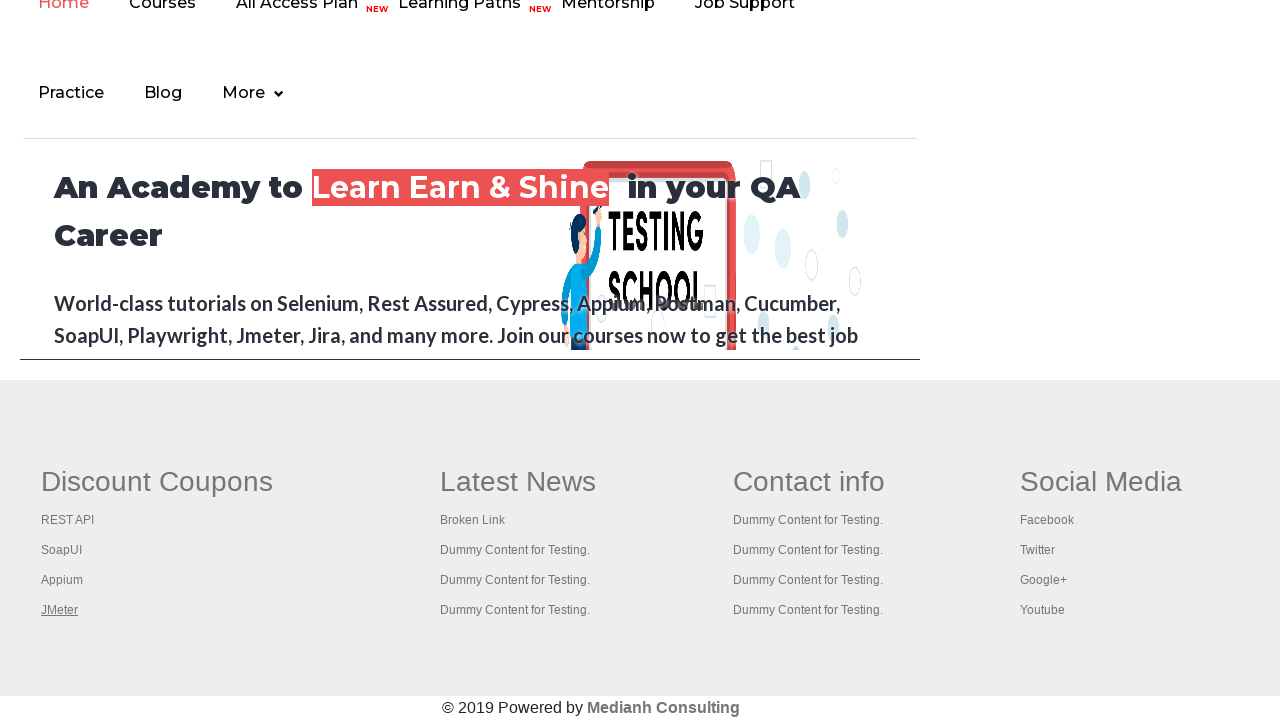

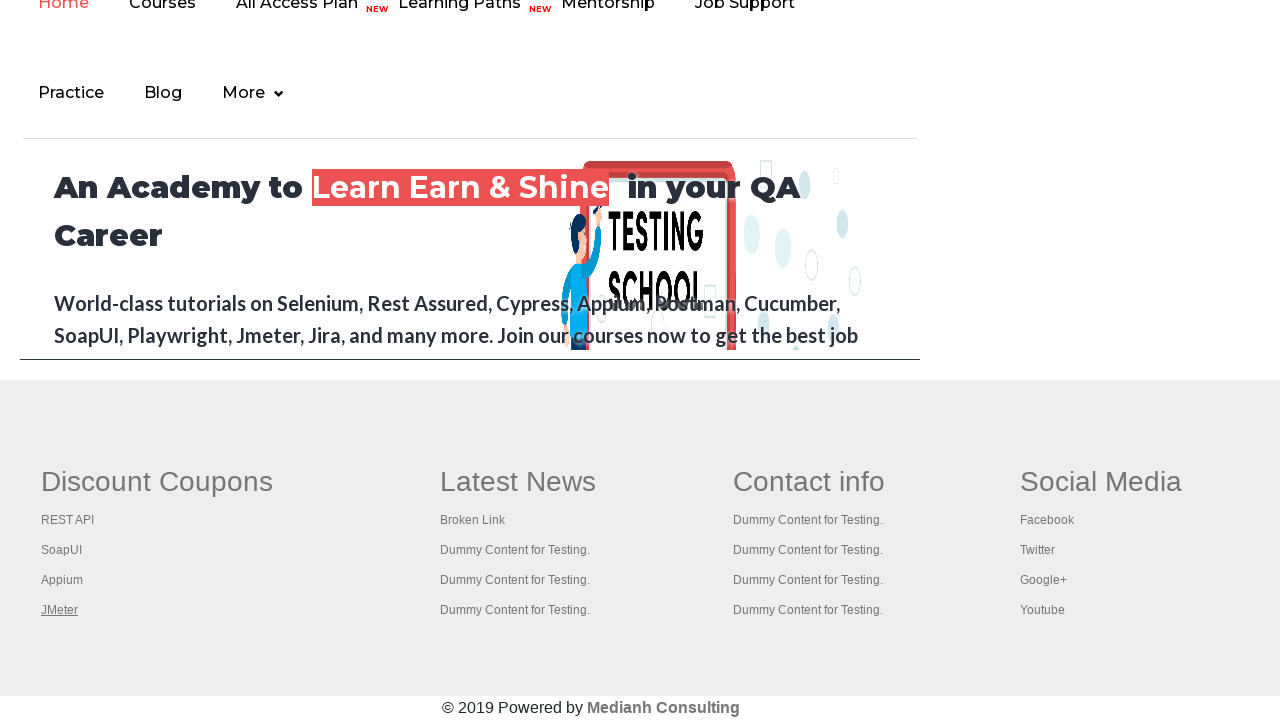